Tests user registration flow by filling out a registration form with personal details including name, email, phone, occupation, gender, password, and submitting the form

Starting URL: https://rahulshettyacademy.com/client/

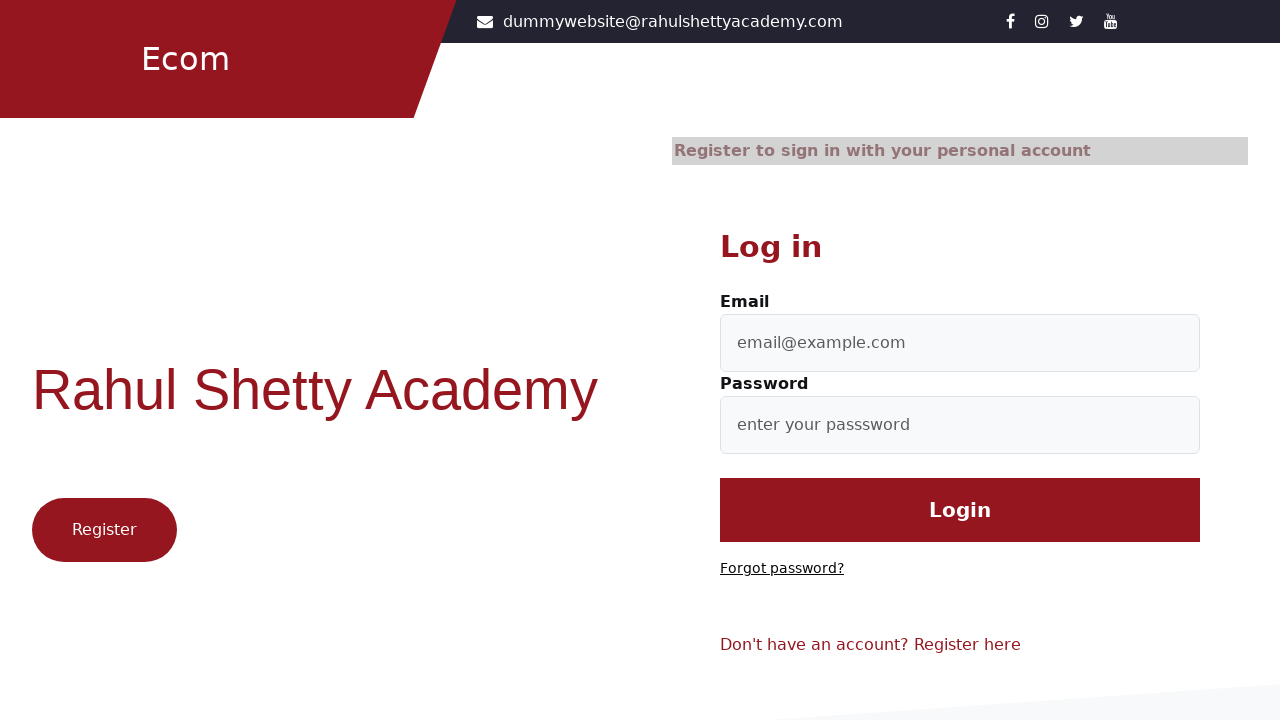

Clicked 'Register here' link to navigate to registration form at (968, 645) on text=Register here
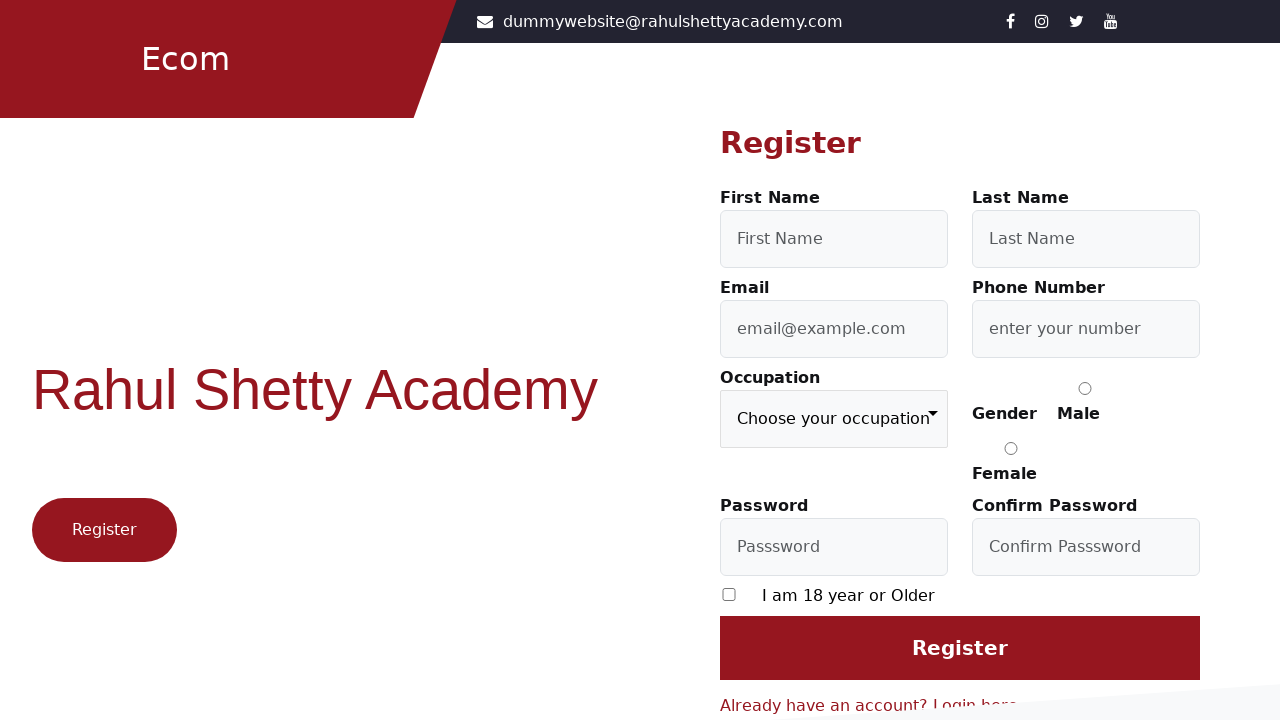

Filled first name field with 'Marcus' on //form/div[1]/div[1]//input
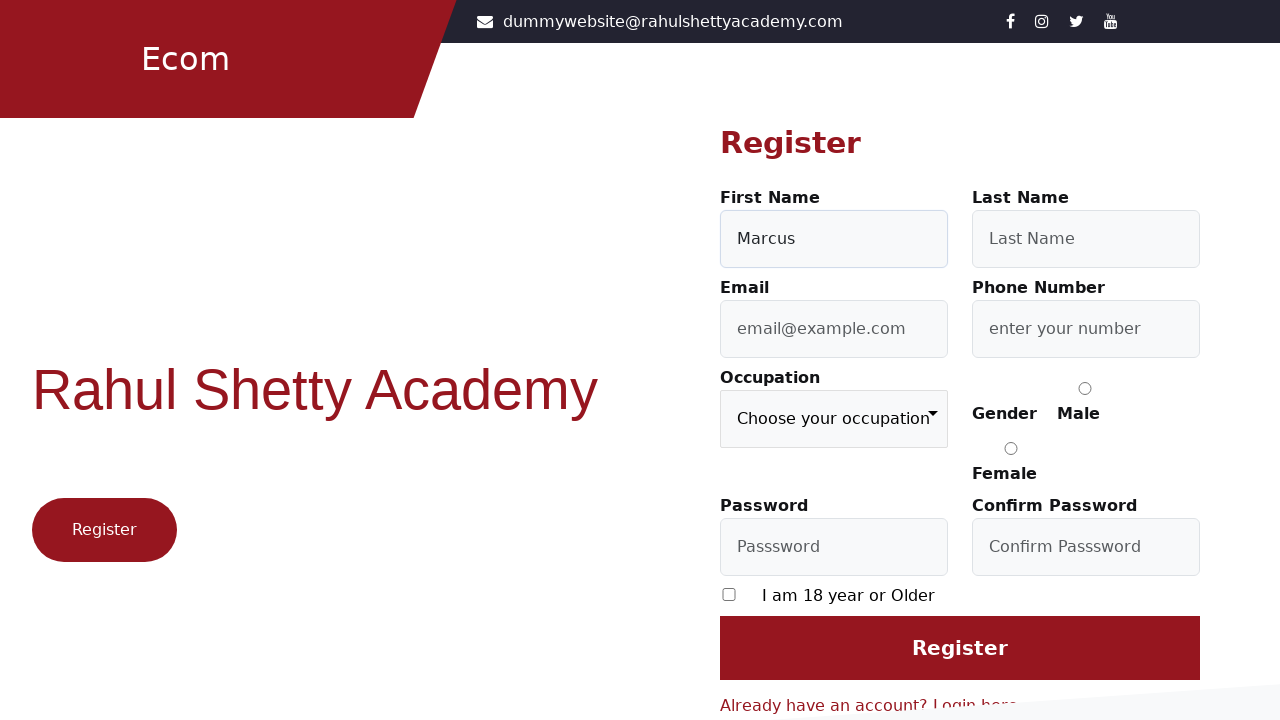

Filled last name field with 'Thompson' on //form/div[1]/div[2]/div/input
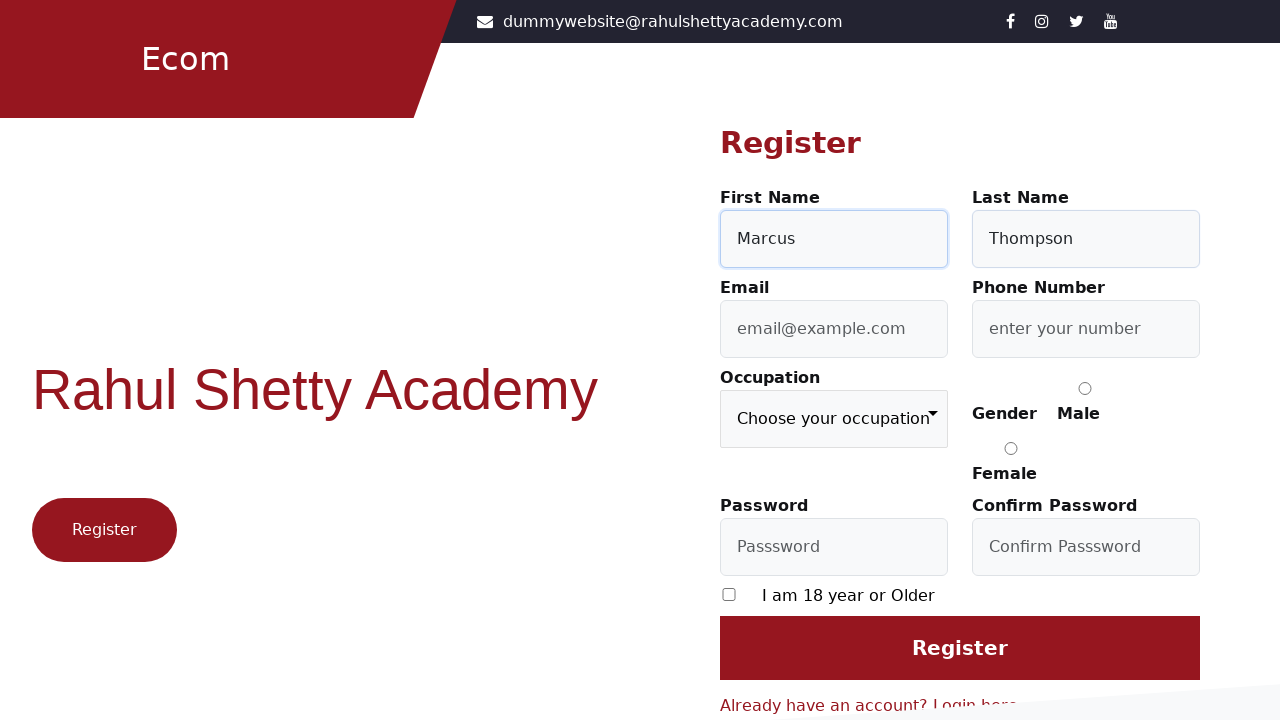

Filled email field with 'marcus.thompson742@example.com' on //form/div[2]/div[1]/input
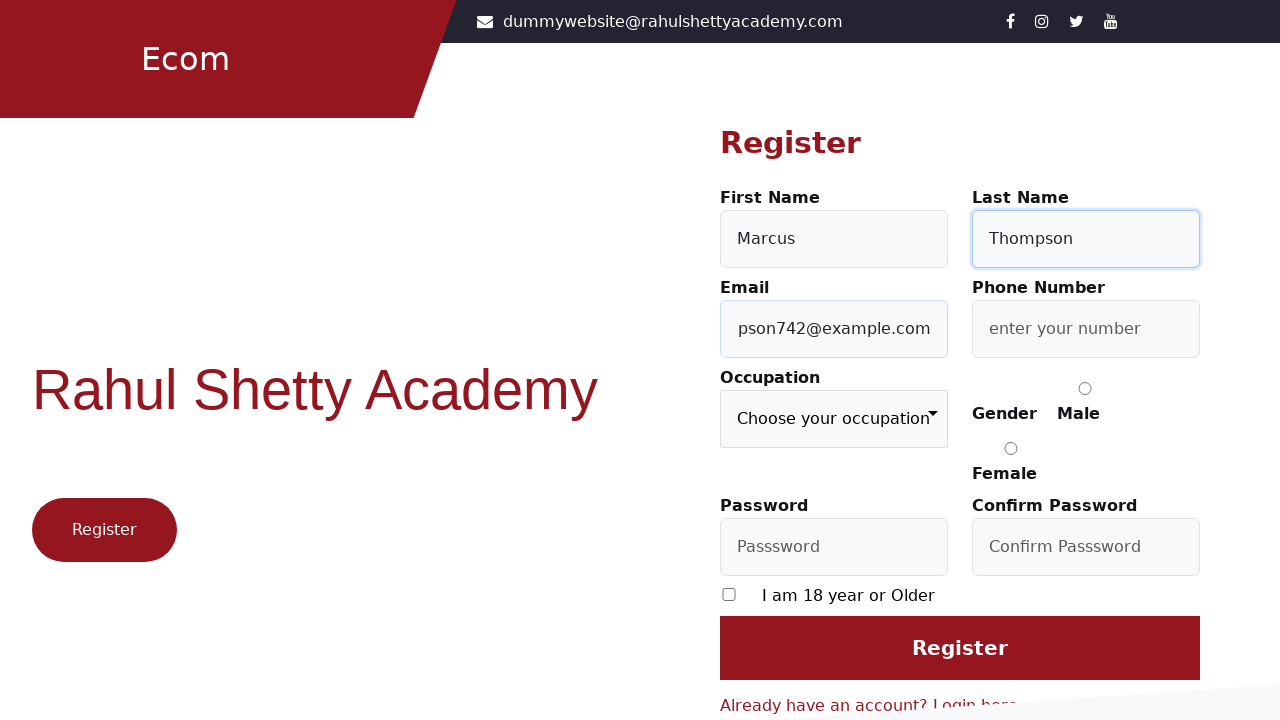

Filled phone number field with '9876543210' on //form/div[2]/div[2]/input
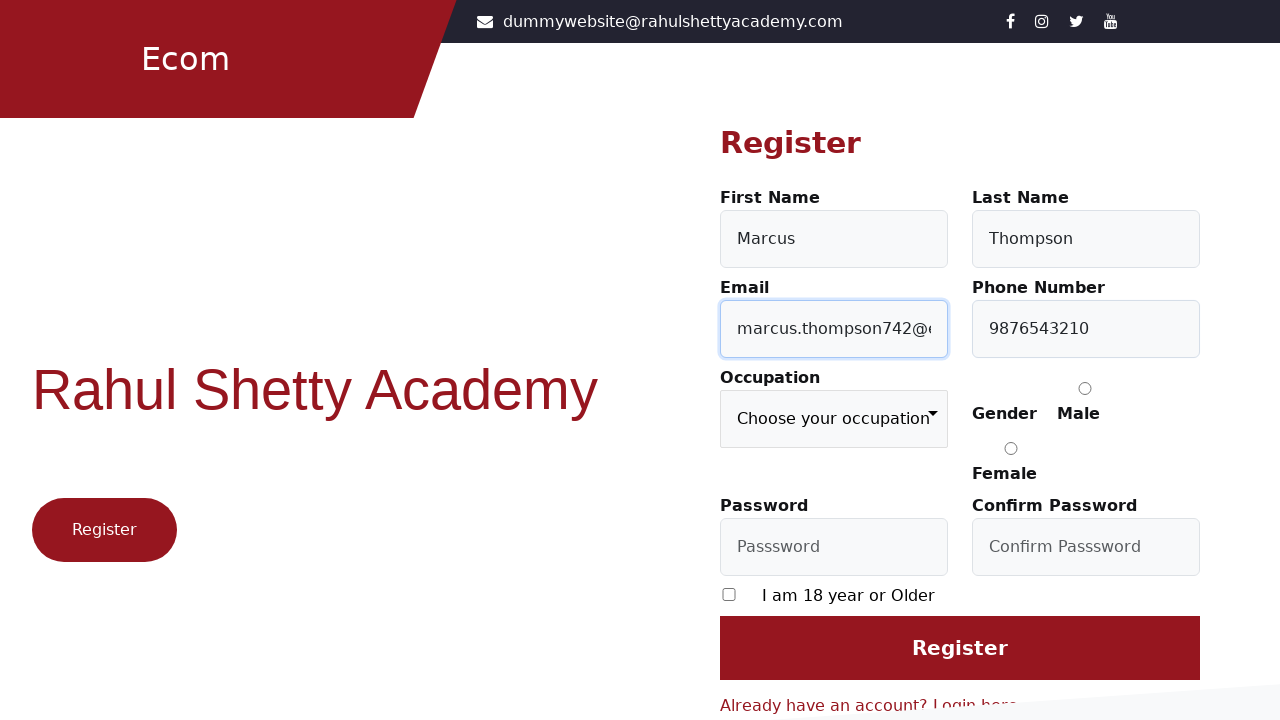

Selected 'Engineer' from occupation dropdown on //form/div[3]/div[1]/select
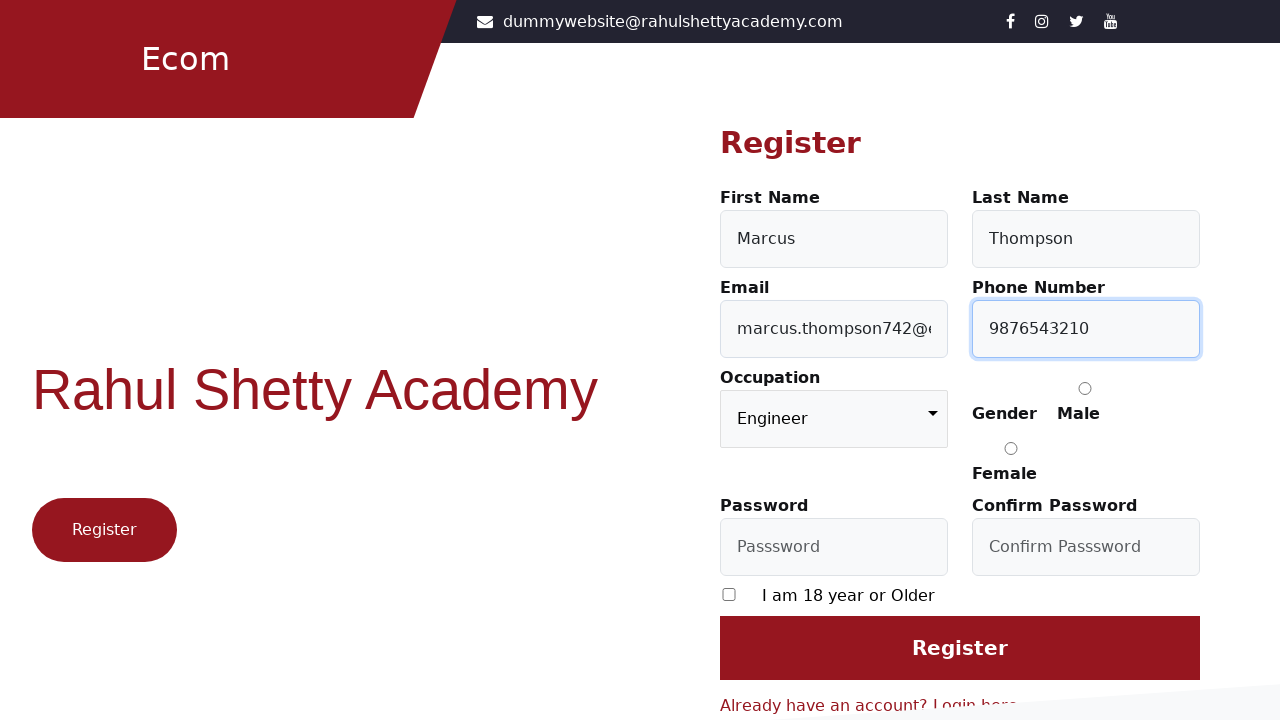

Selected gender by clicking radio button at (1085, 396) on xpath=//form/div[3]/div[2]/label[2]
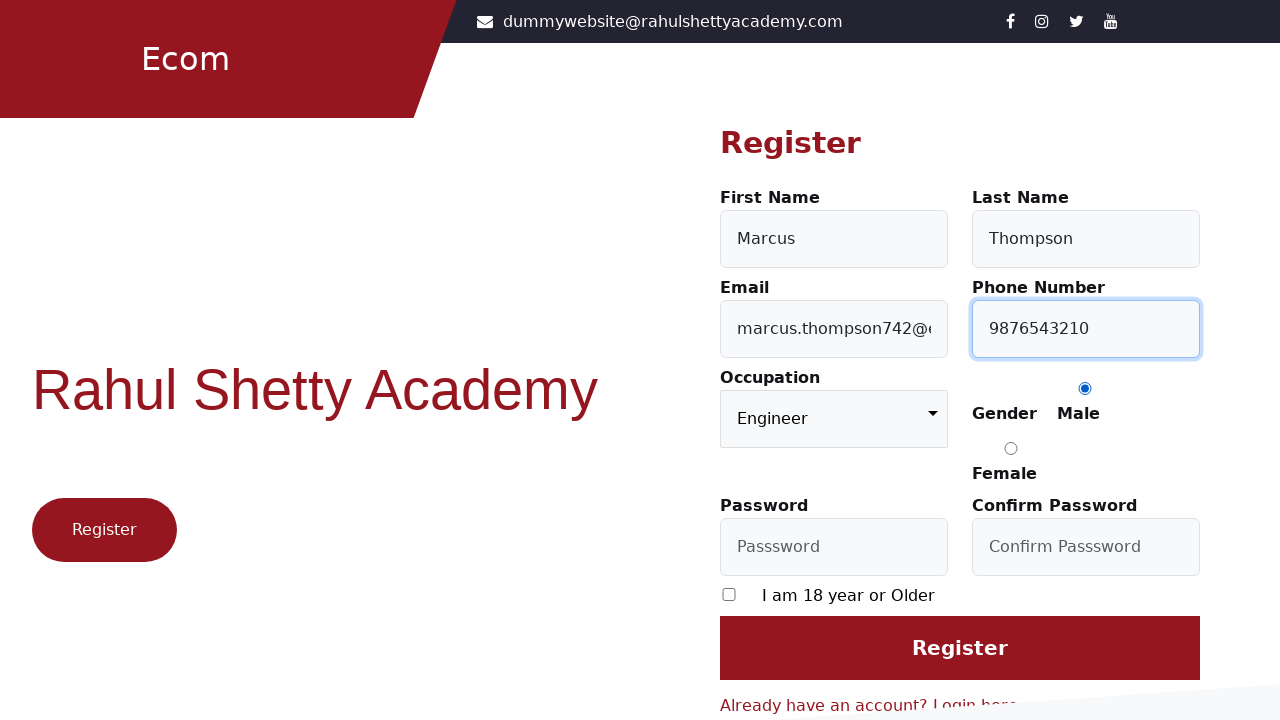

Filled password field with 'SecurePass@456' on //form/div[4]/div[1]/input
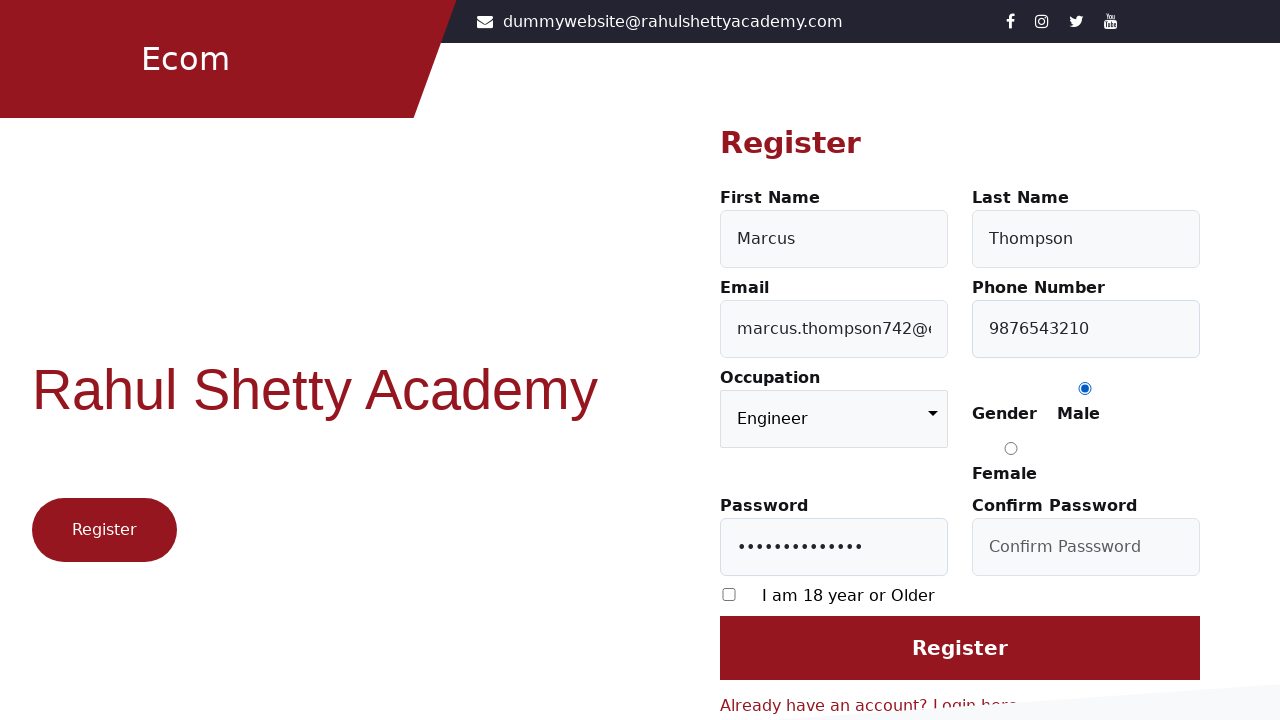

Filled password confirmation field with 'SecurePass@456' on //form/div[4]/div[2]/input
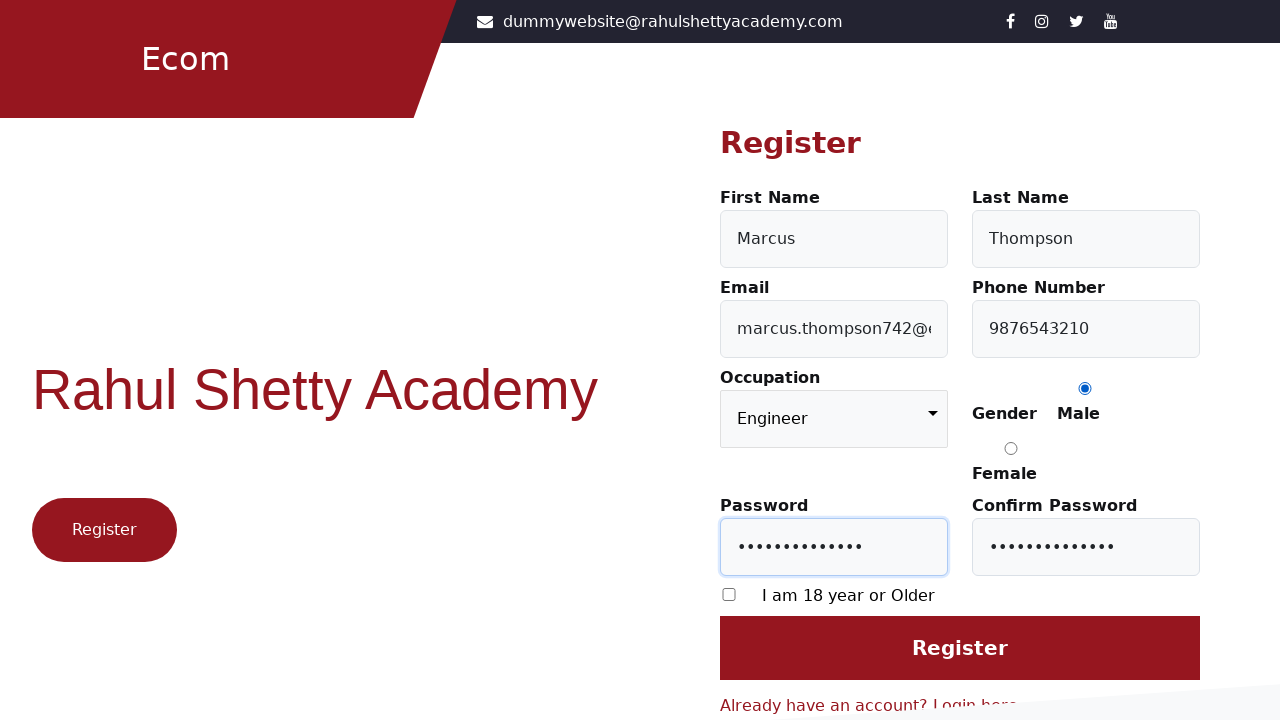

Checked terms and conditions checkbox at (729, 596) on xpath=//form/div[5]/div[1]
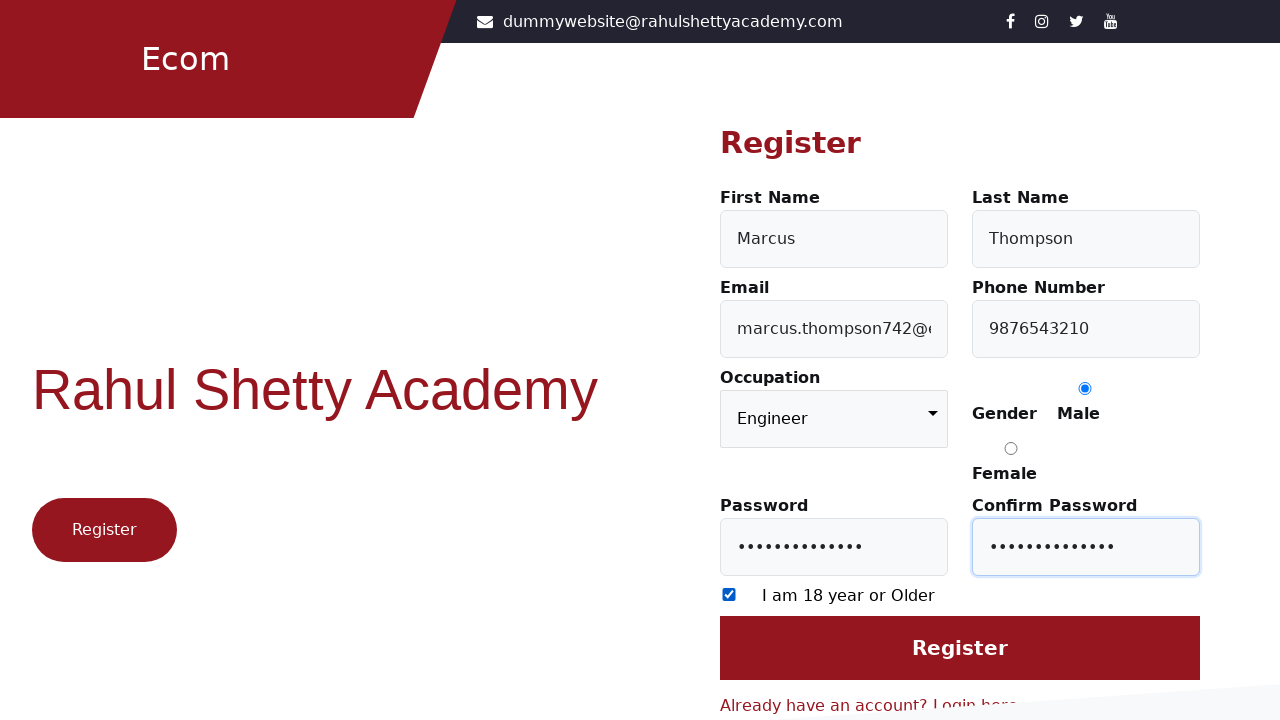

Clicked register/submit button to complete registration at (960, 648) on xpath=//form/input
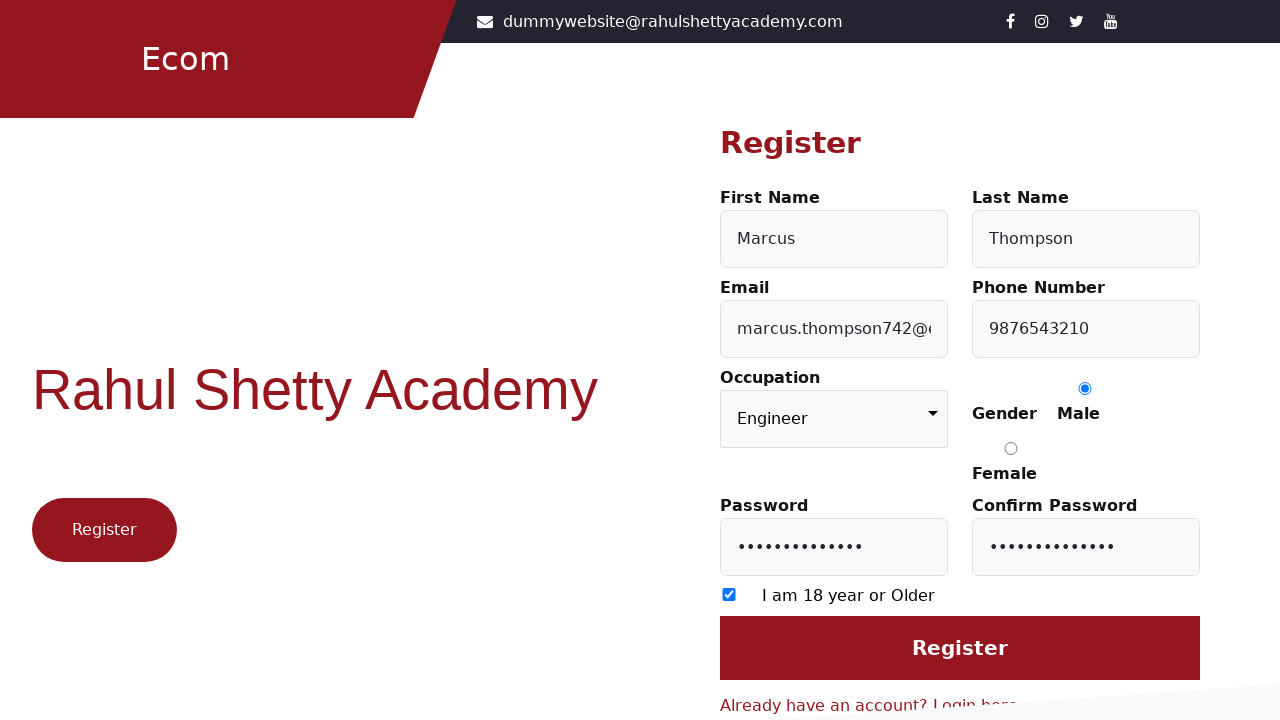

Waited 3 seconds for registration to complete
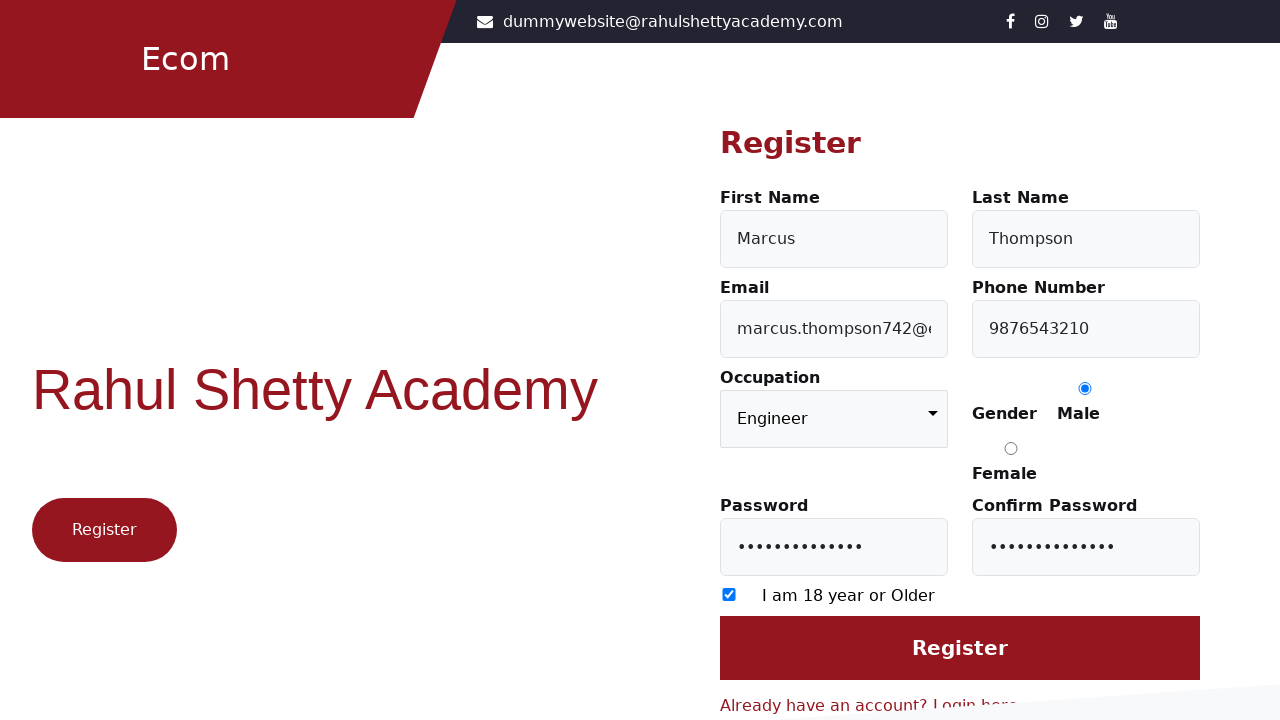

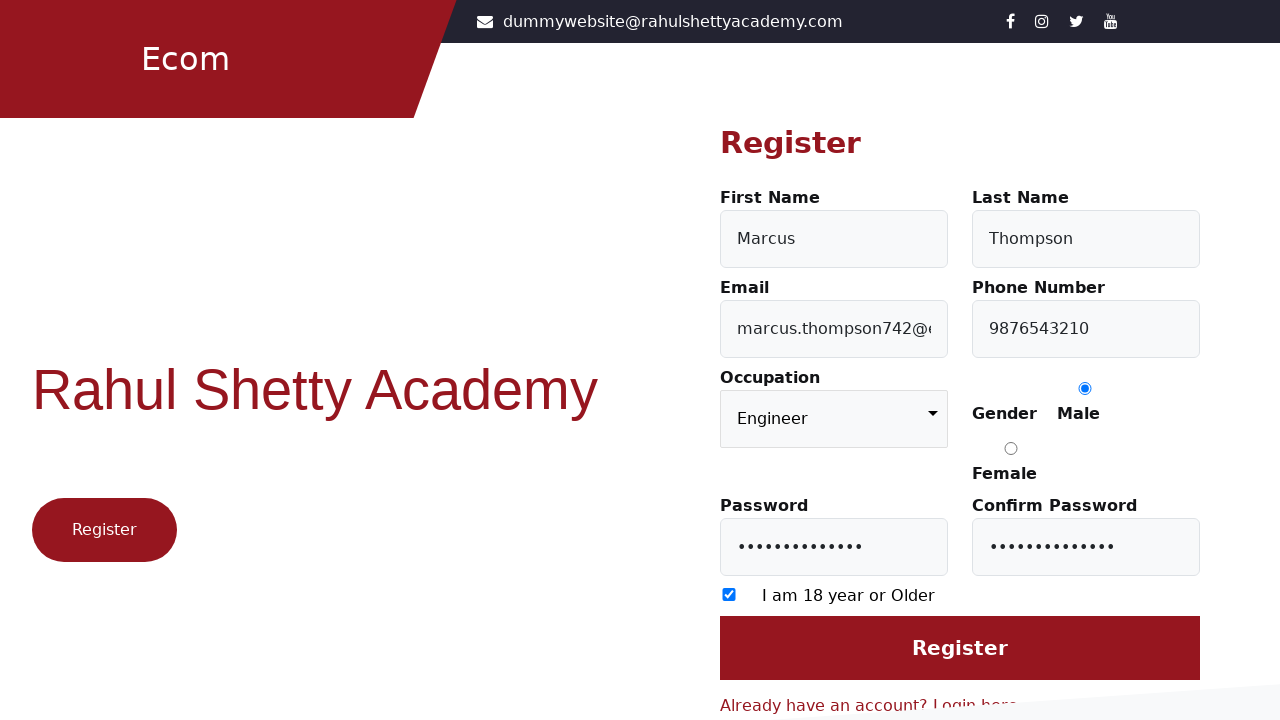